Tests navigation functionality on the GameMania website by clicking on the computers section and then clicking a next button

Starting URL: https://ellievi.github.io/GameMania/#computadores

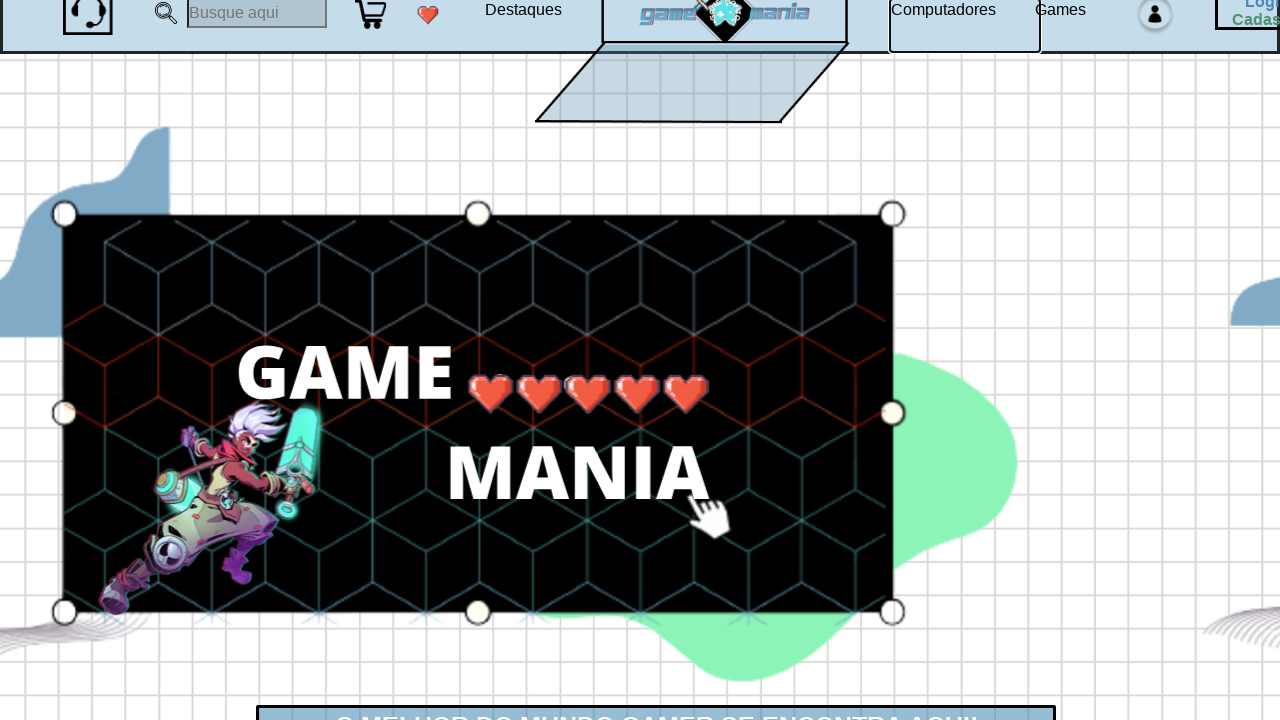

Clicked on the computers section at (965, 26) on #computadores
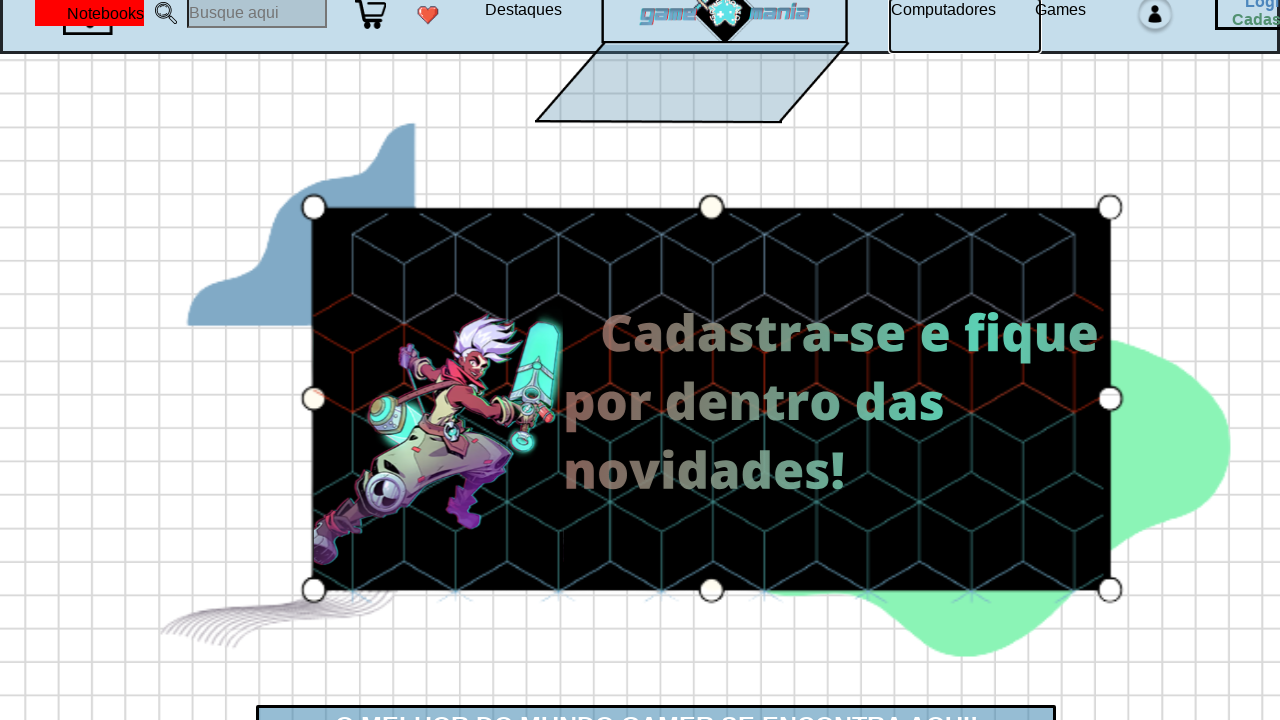

Clicked the next button at (1256, 361) on #nxt-btn
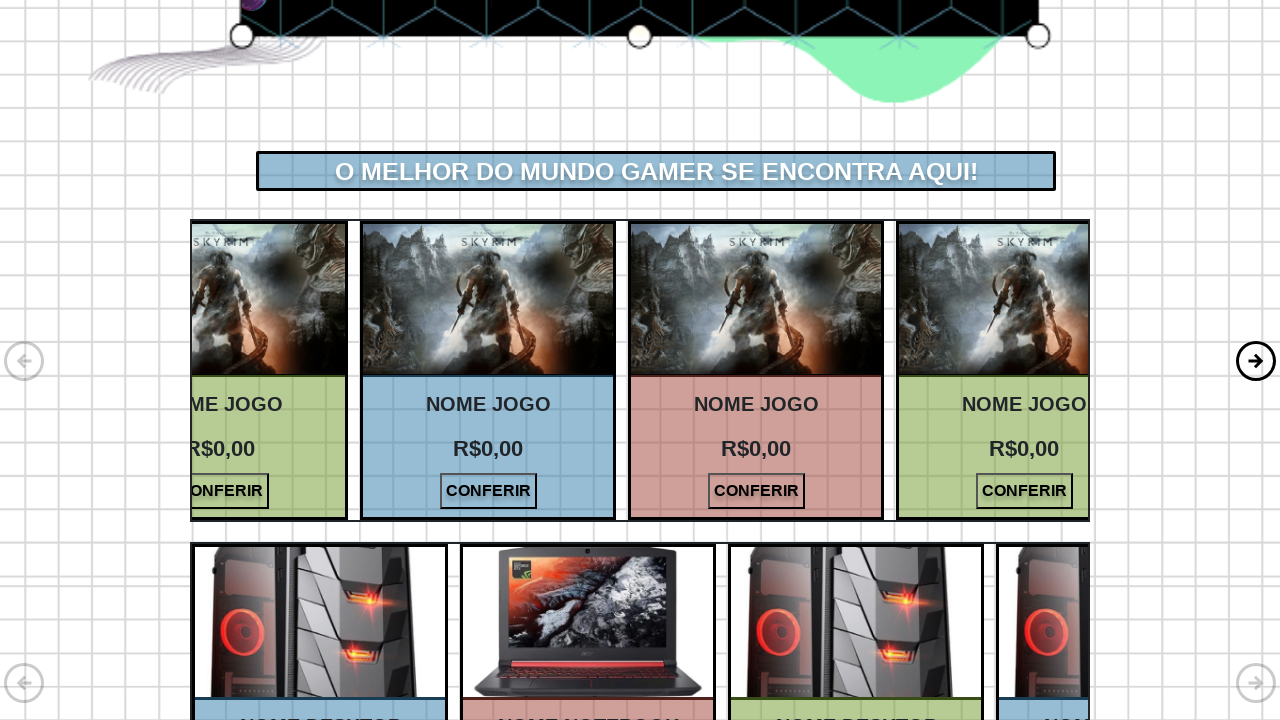

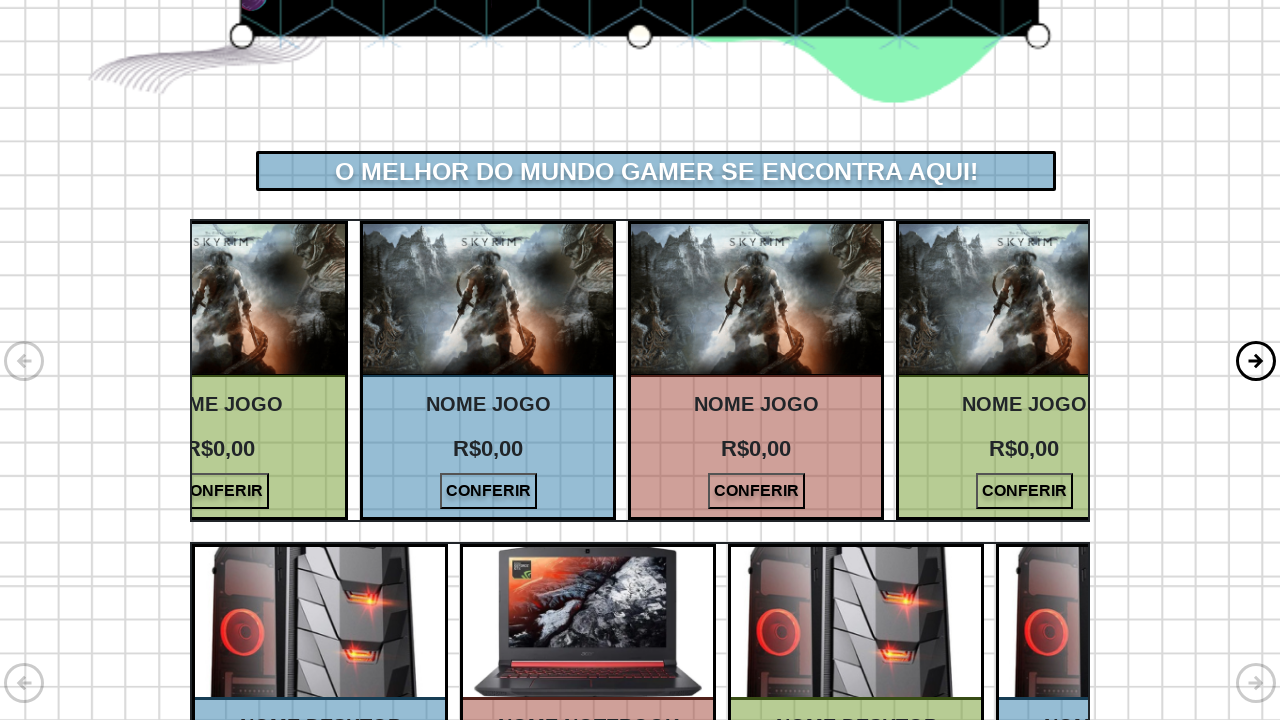